Tests JavaScript confirm dialog by clicking a button that triggers a confirm dialog, dismissing it, and verifying the cancel result

Starting URL: https://the-internet.herokuapp.com/javascript_alerts

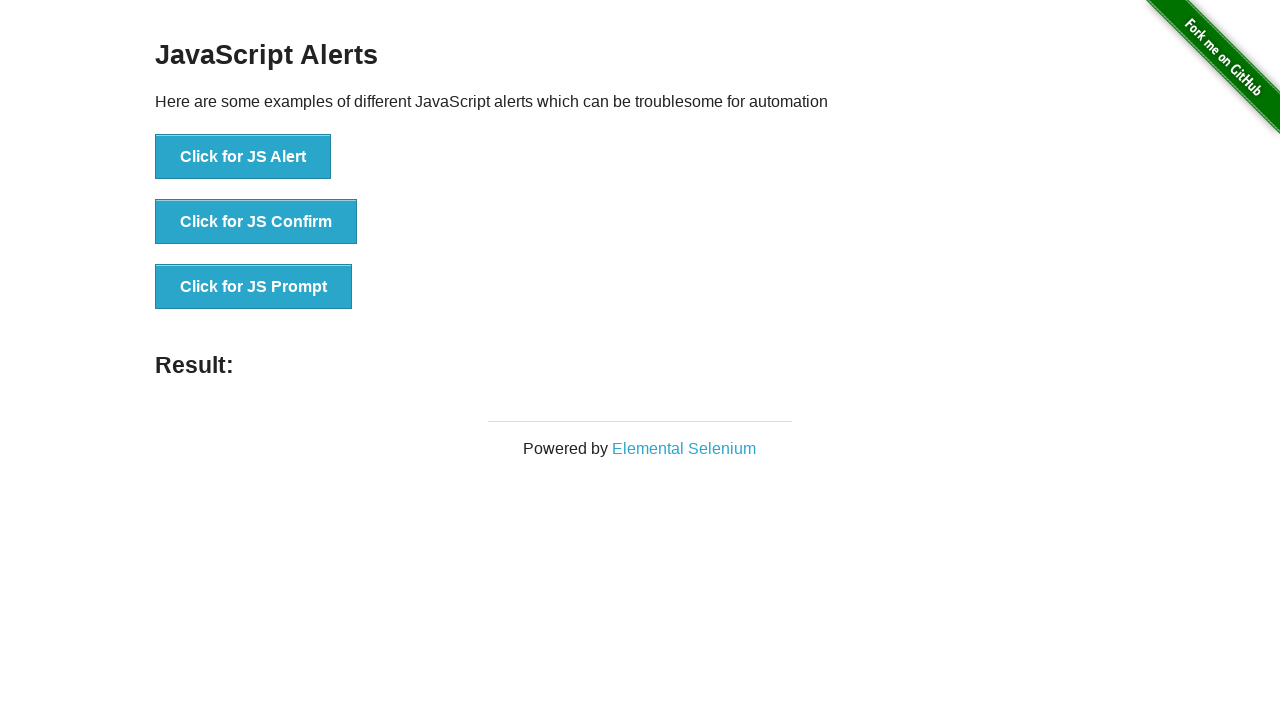

Clicked 'Click for JS Confirm' button to trigger confirm dialog at (256, 222) on xpath=//button[text()='Click for JS Confirm']
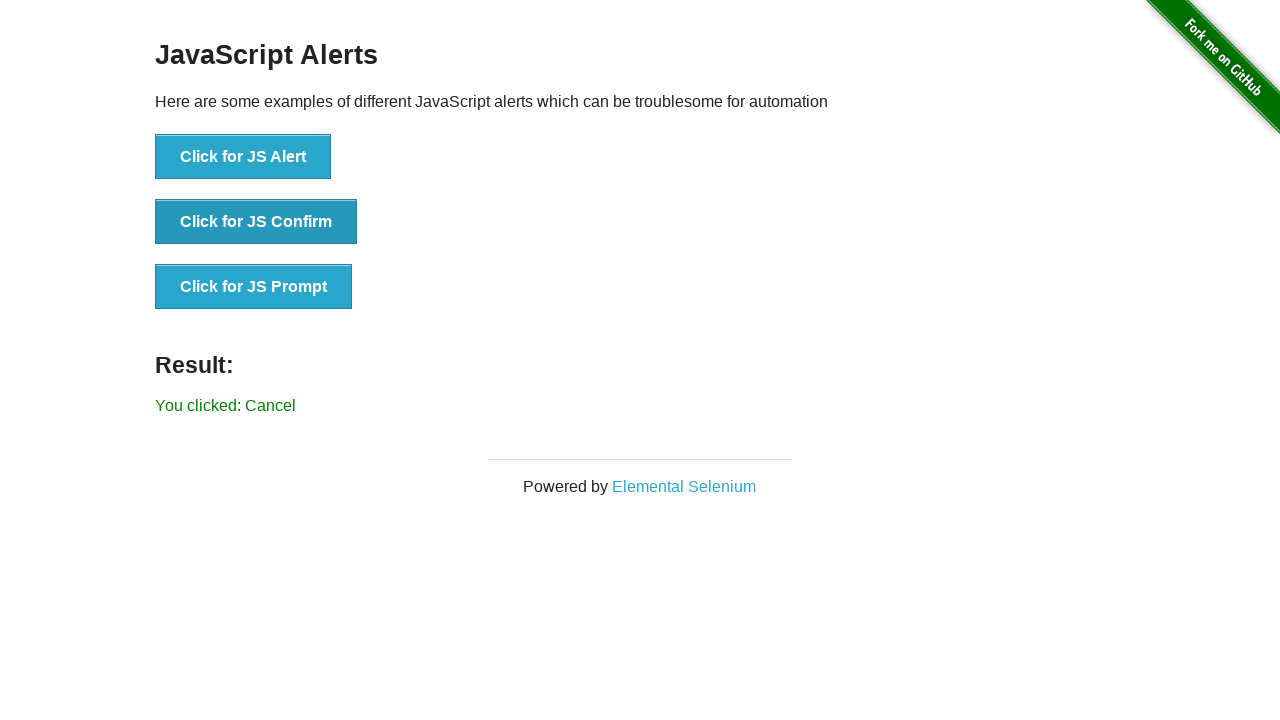

Set up dialog handler to dismiss confirm dialog
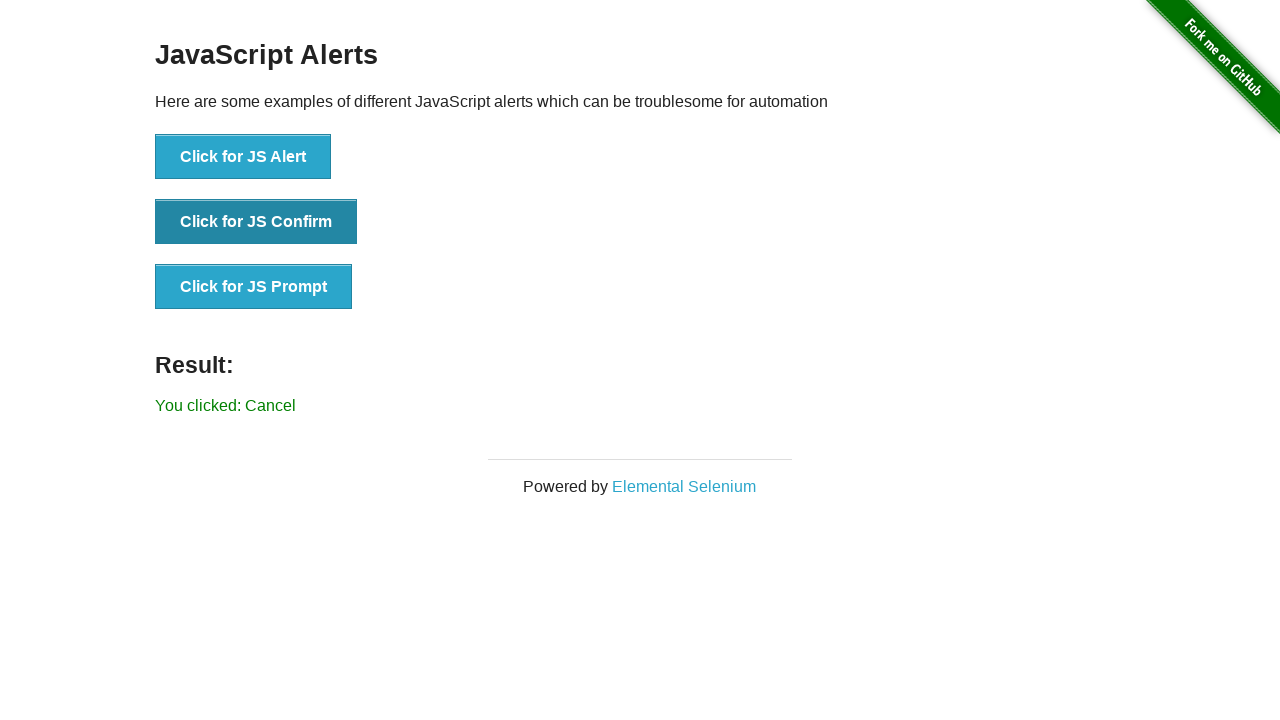

Waited for result element to appear
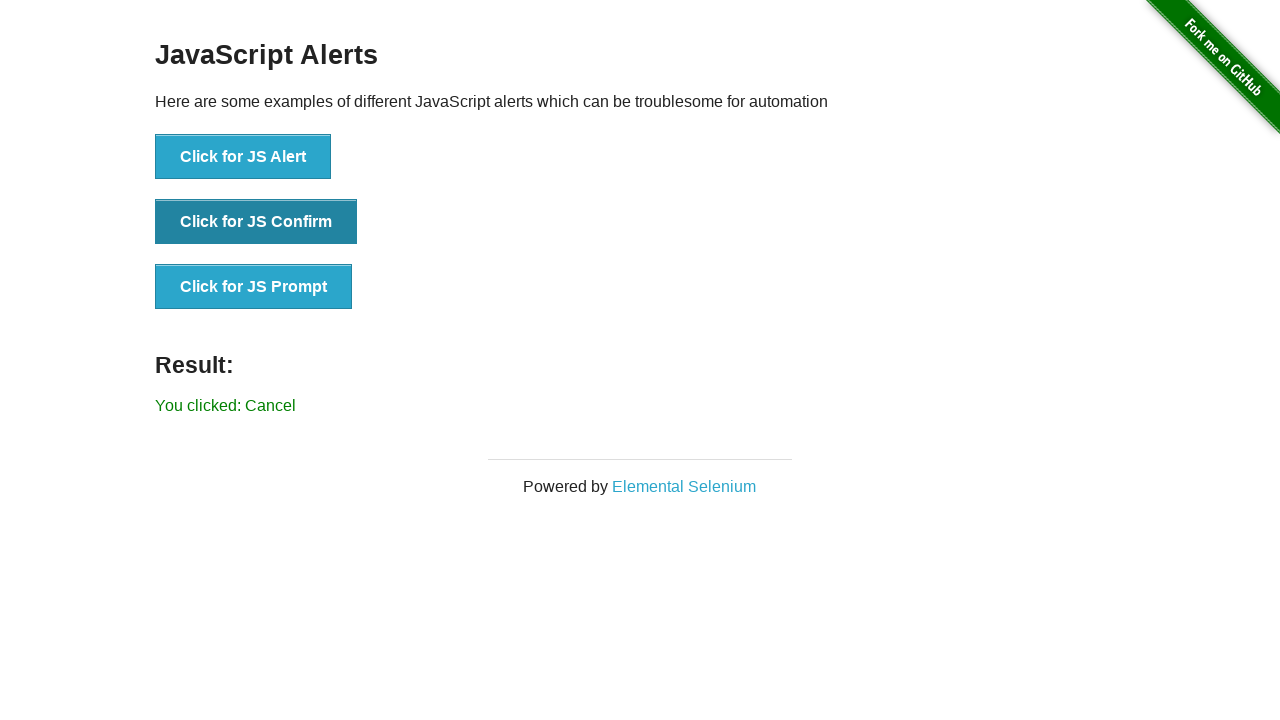

Located result element
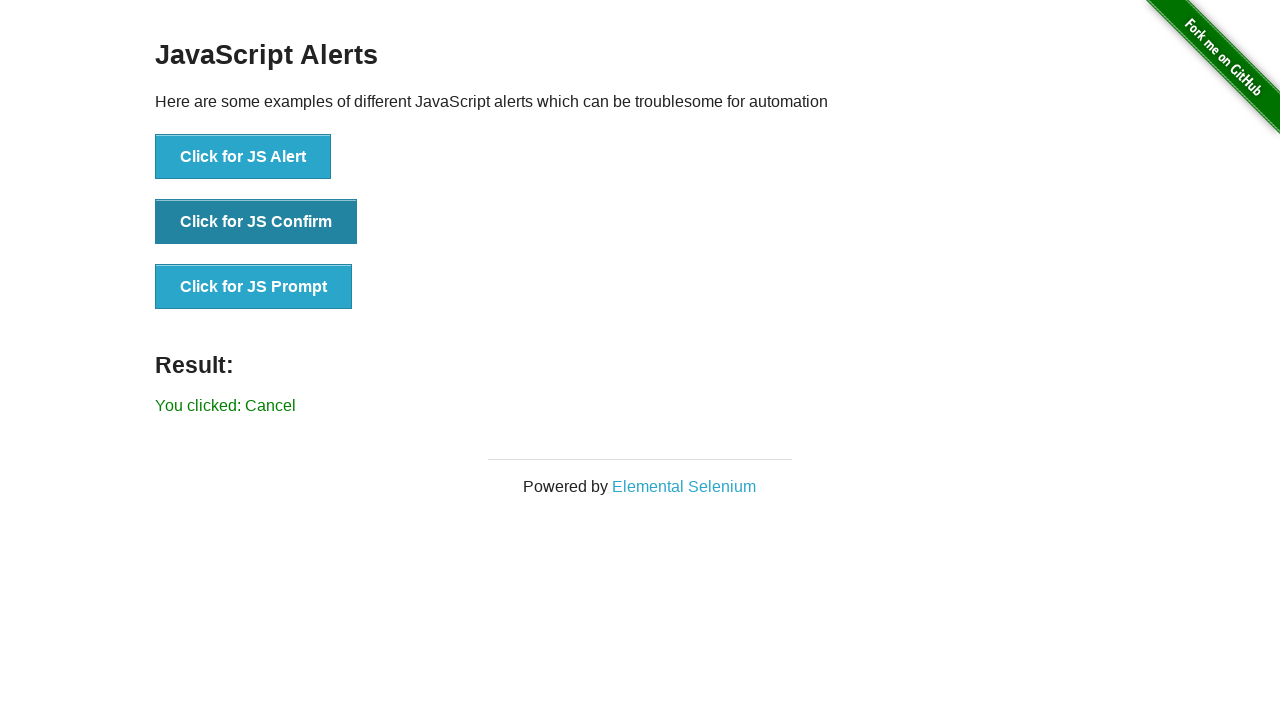

Verified result text is 'You clicked: Cancel' - confirm dialog was dismissed successfully
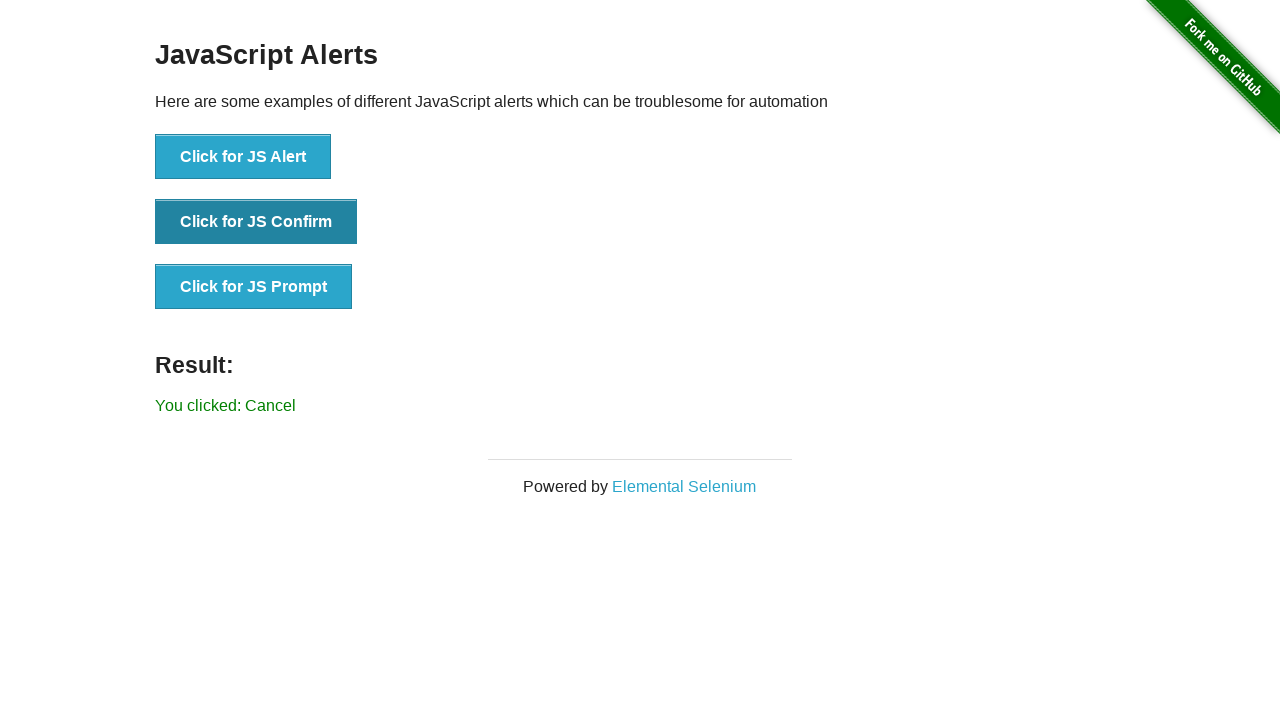

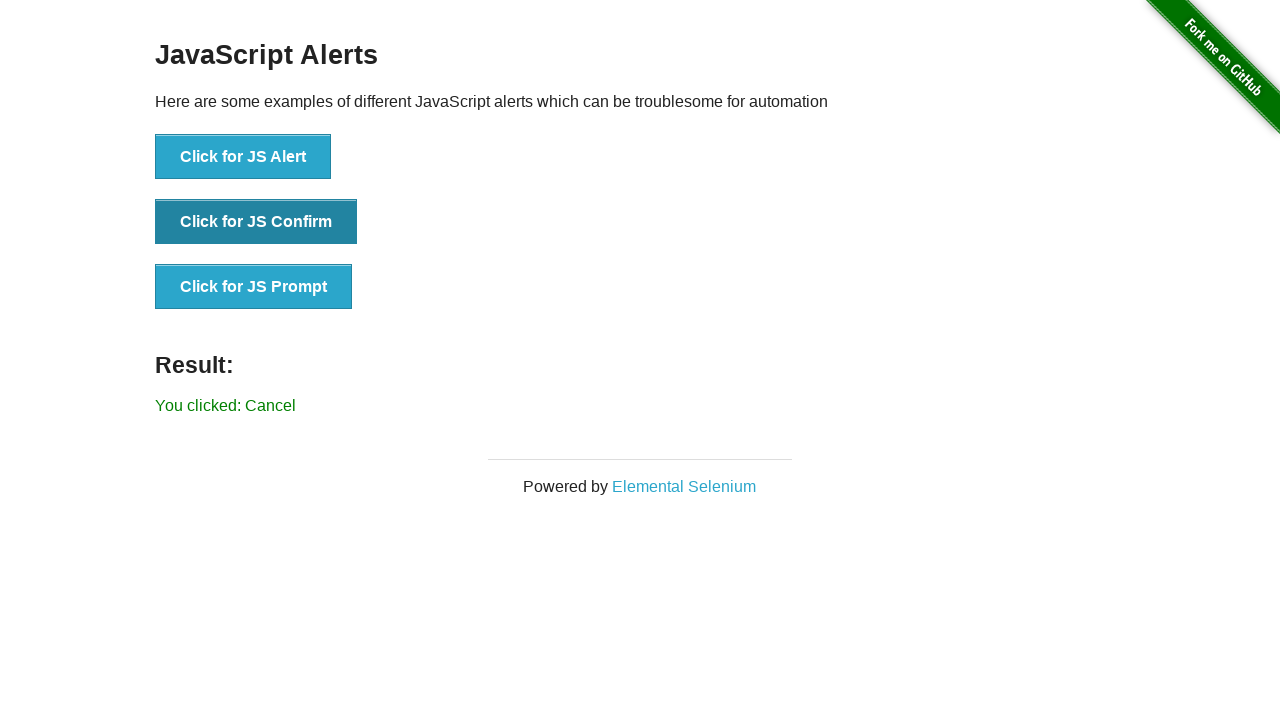